Tests multi-select dropdown functionality by selecting options by index and visible text, deselecting options, selecting all options in a loop, and then deselecting all options.

Starting URL: https://syntaxprojects.com/basic-select-dropdown-demo.php

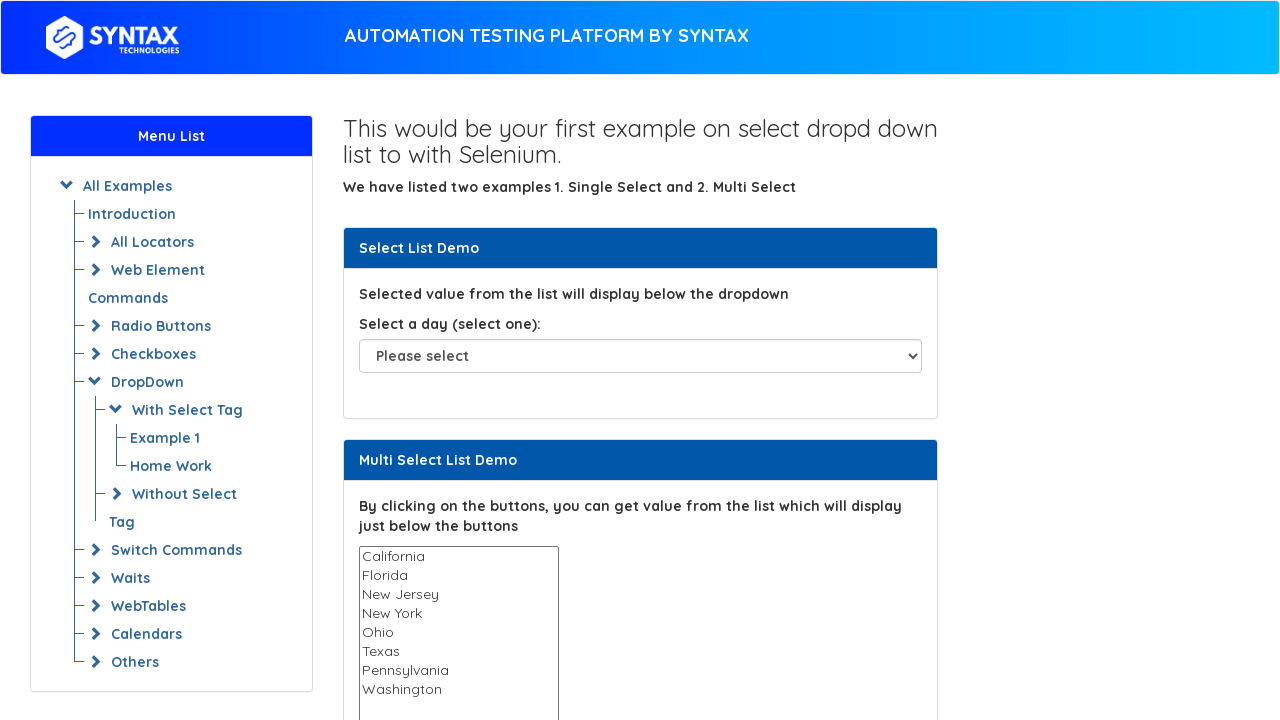

Located multi-select dropdown element
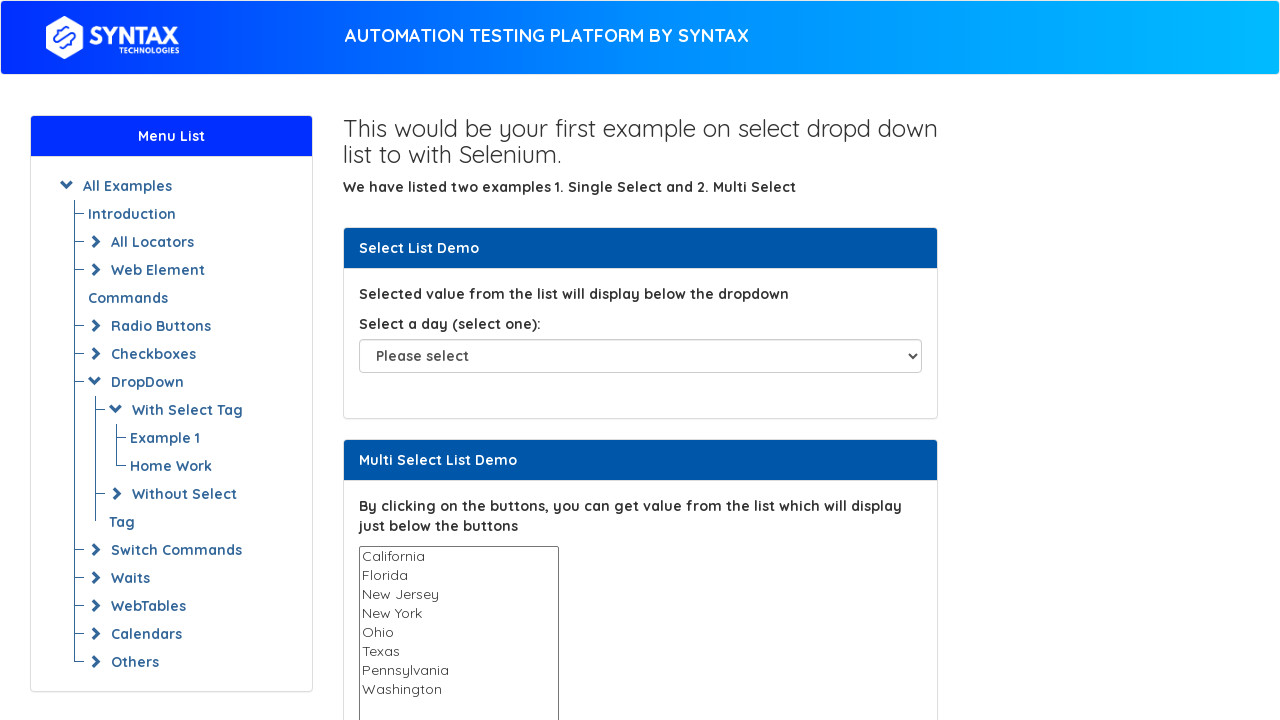

Selected option at index 3 in multi-select dropdown on select#multi-select
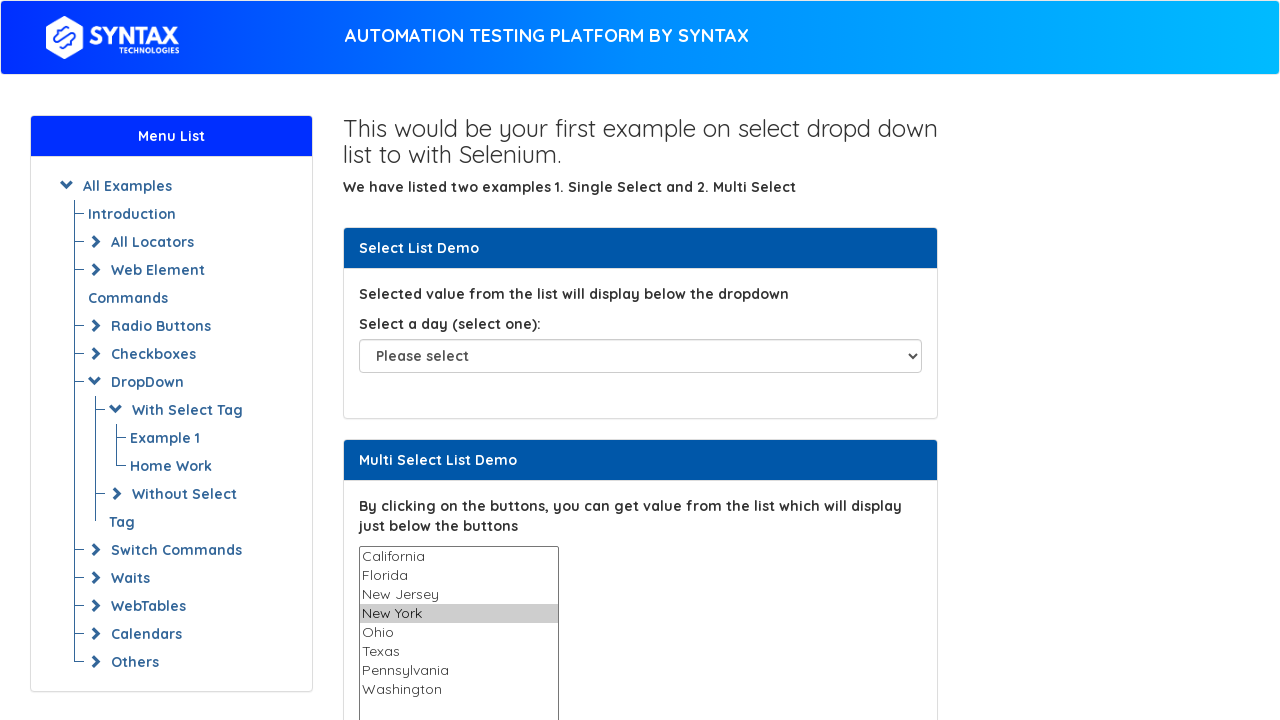

Selected 'Texas' option by visible text on select#multi-select
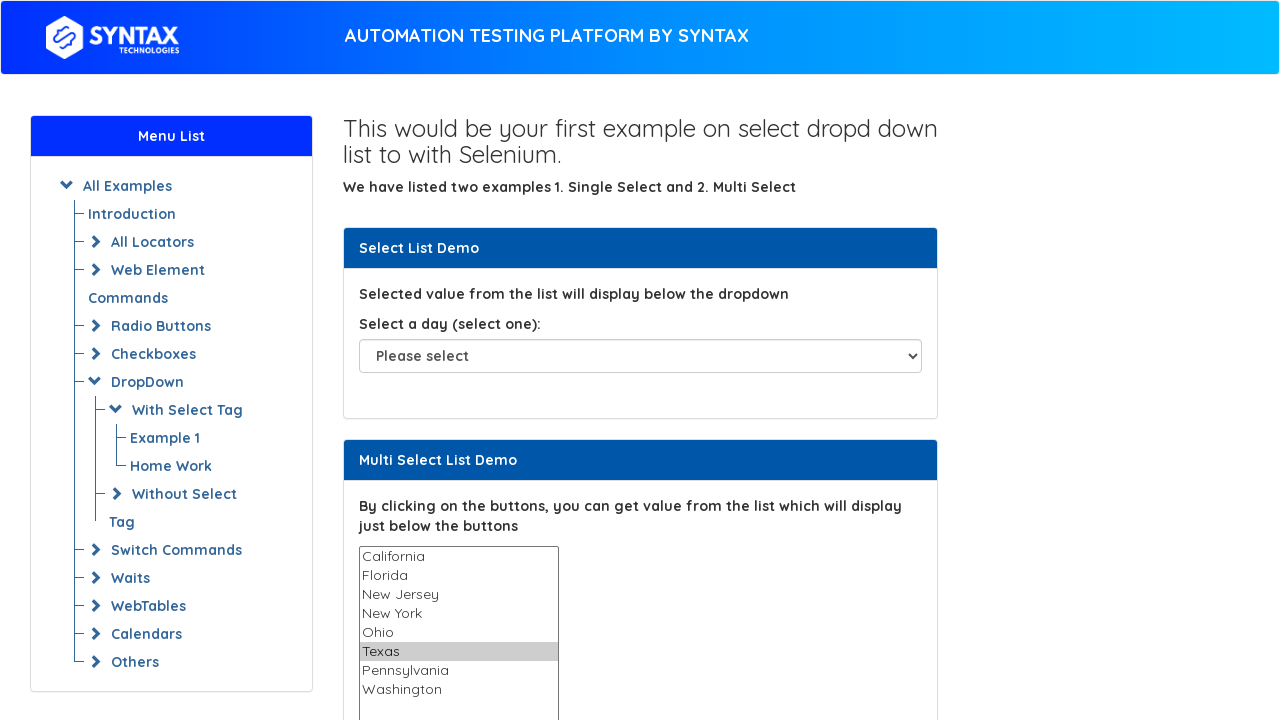

Waited 1 second
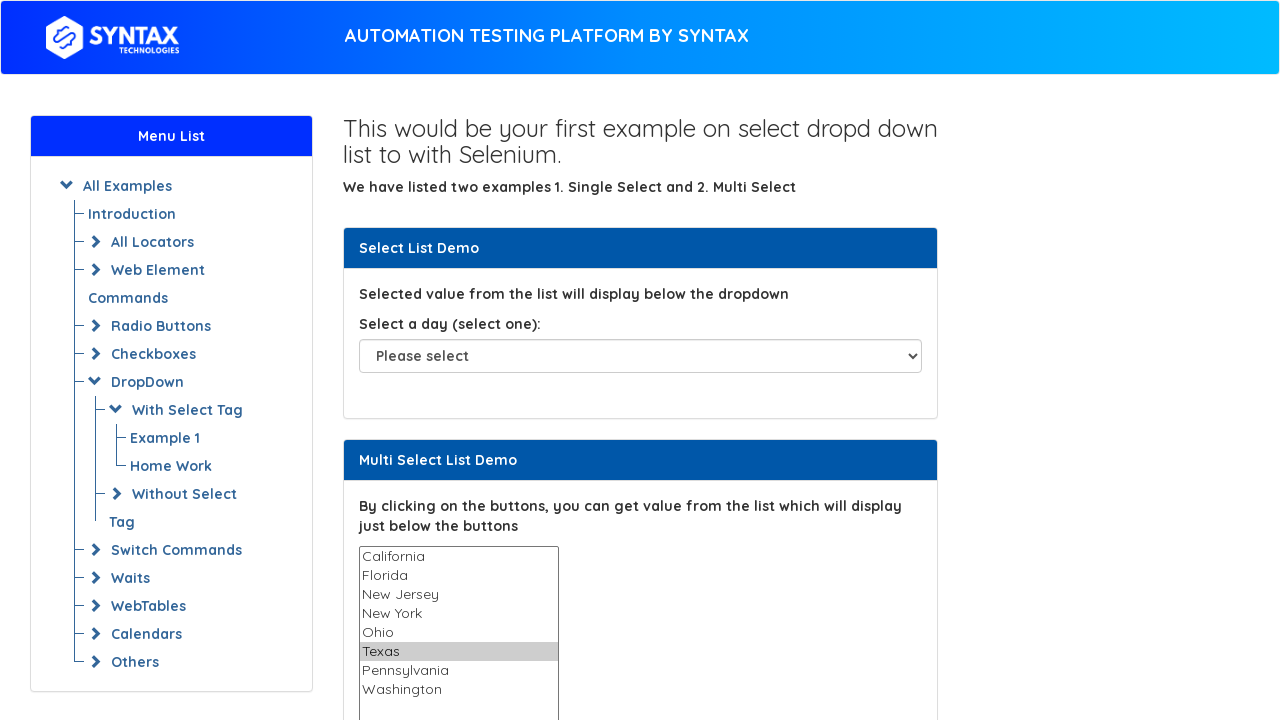

Retrieved all option elements from dropdown
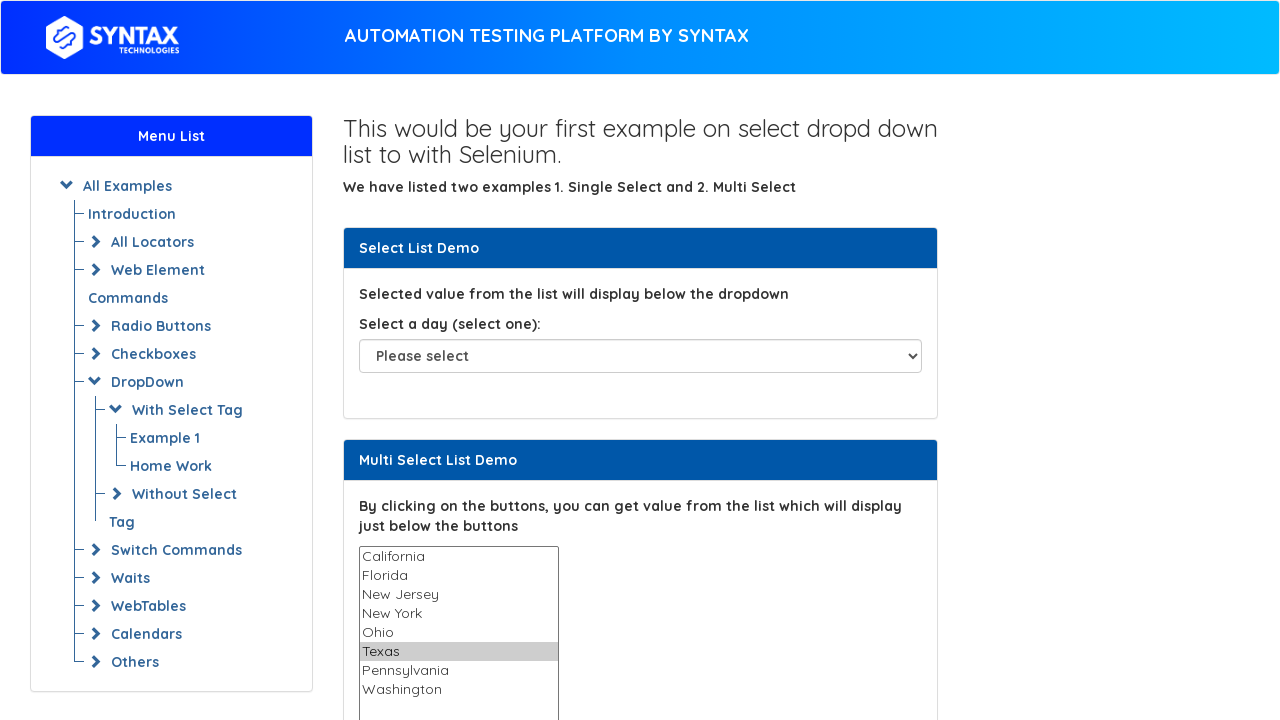

Extracted all option values from dropdown
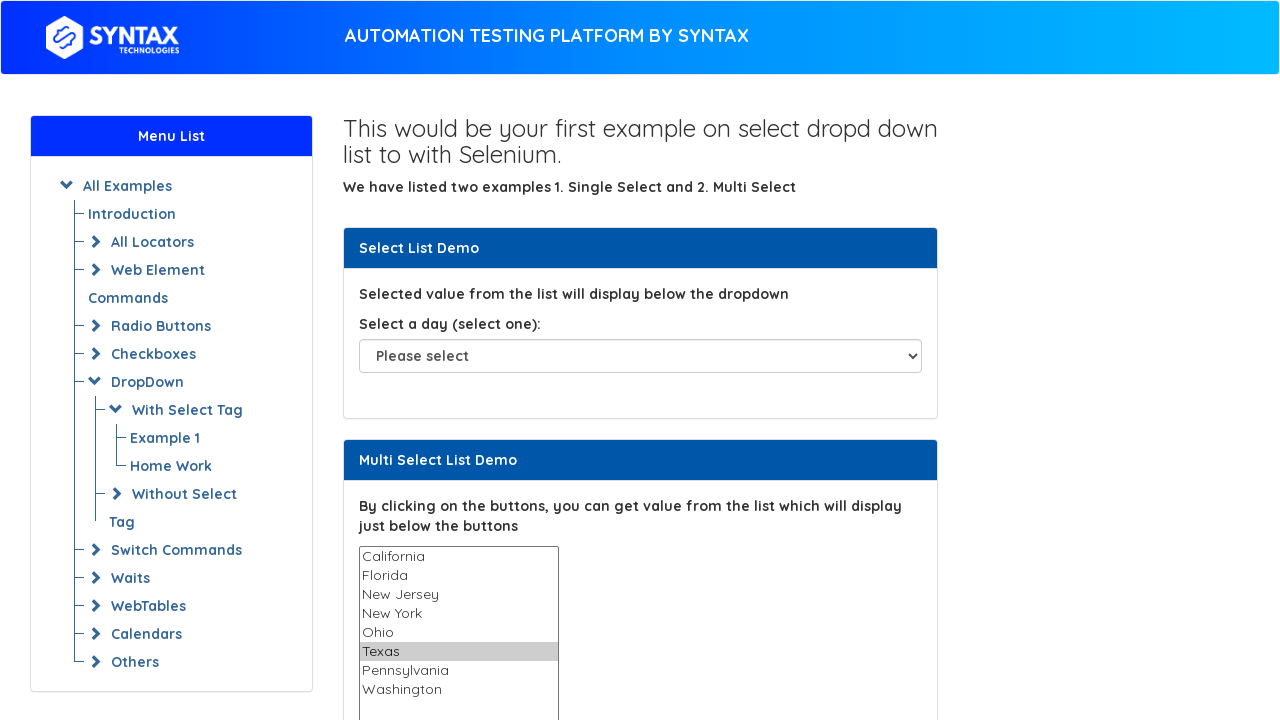

Selected all options in dropdown using extracted values on select#multi-select
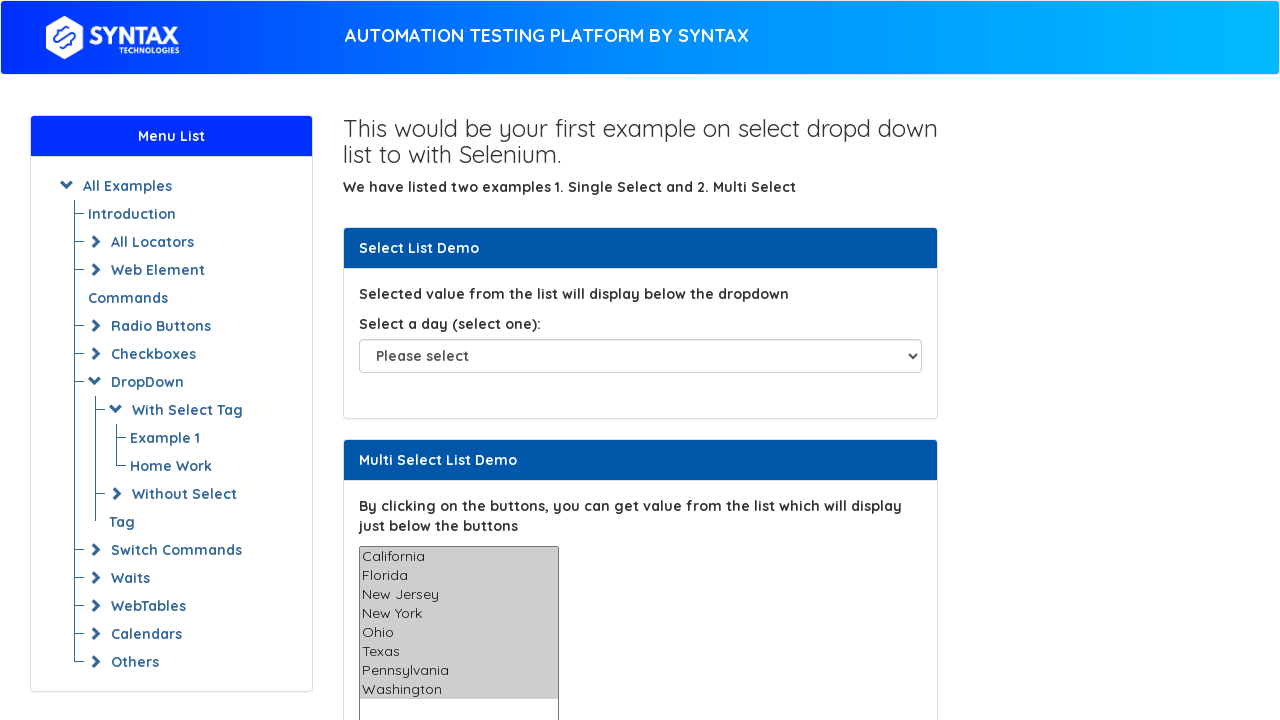

Waited 3 seconds to view all selected options
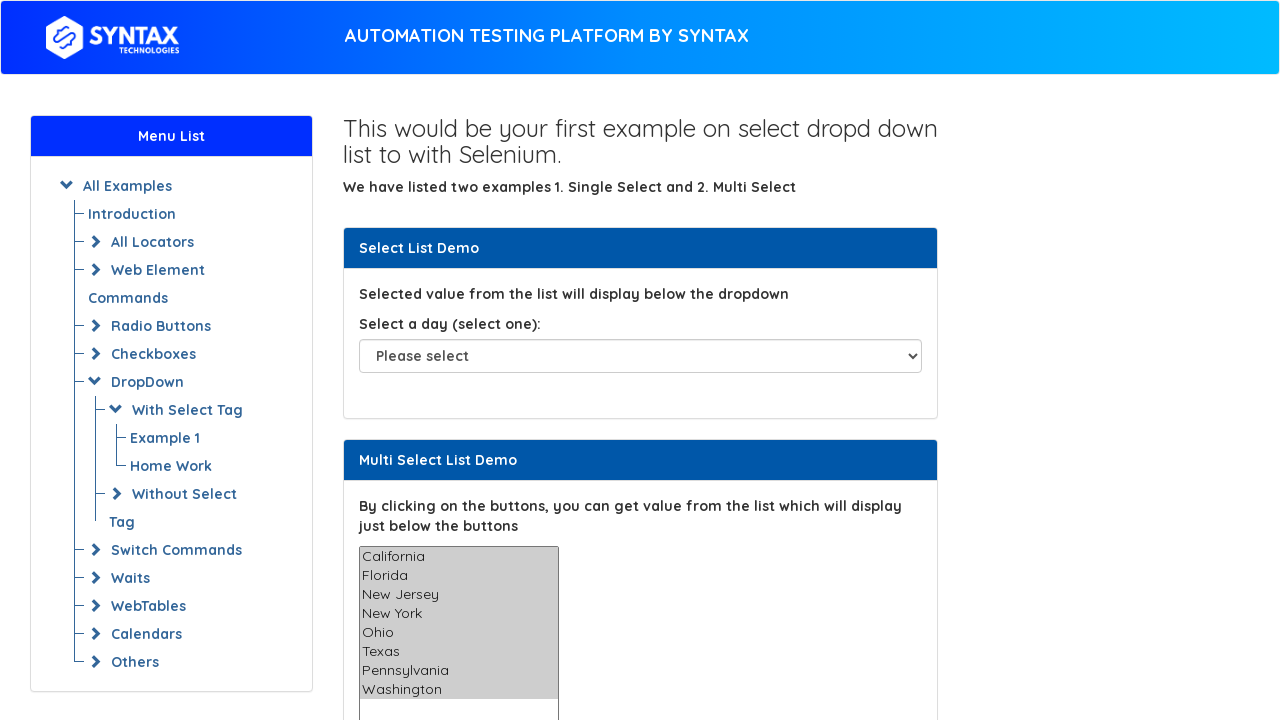

Deselected all options in dropdown using evaluate
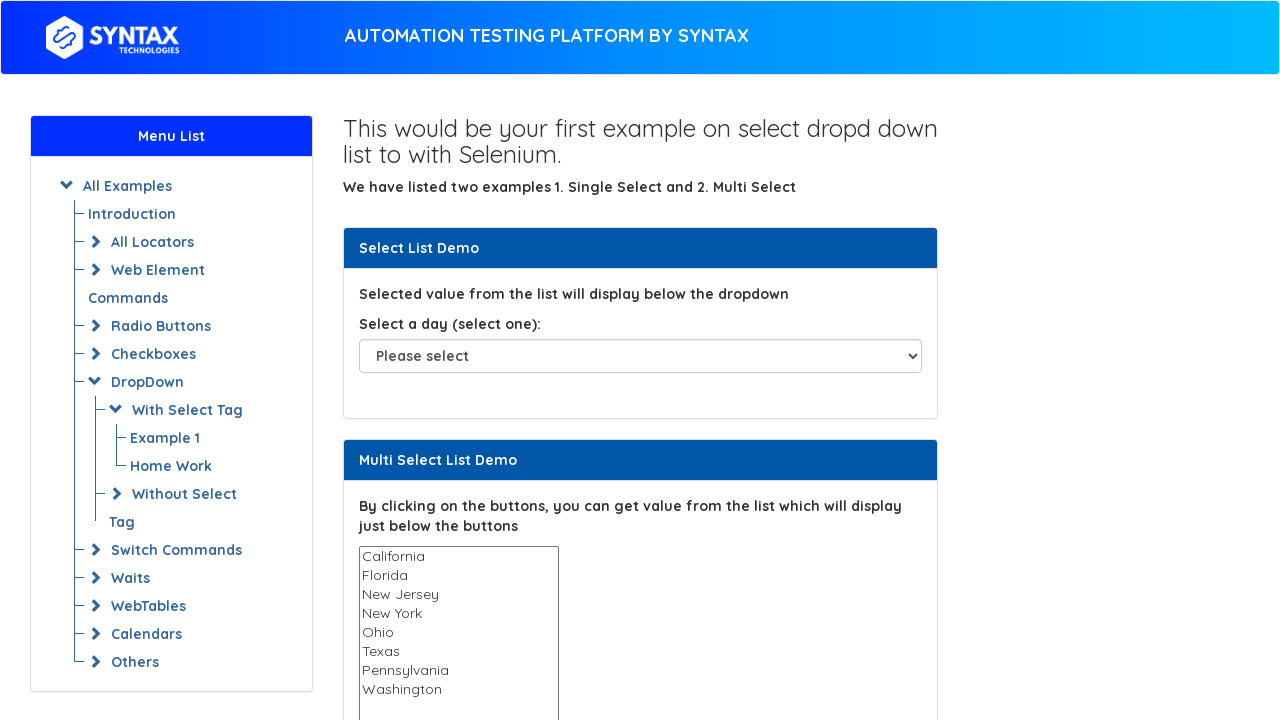

Verified multi-select attribute on dropdown
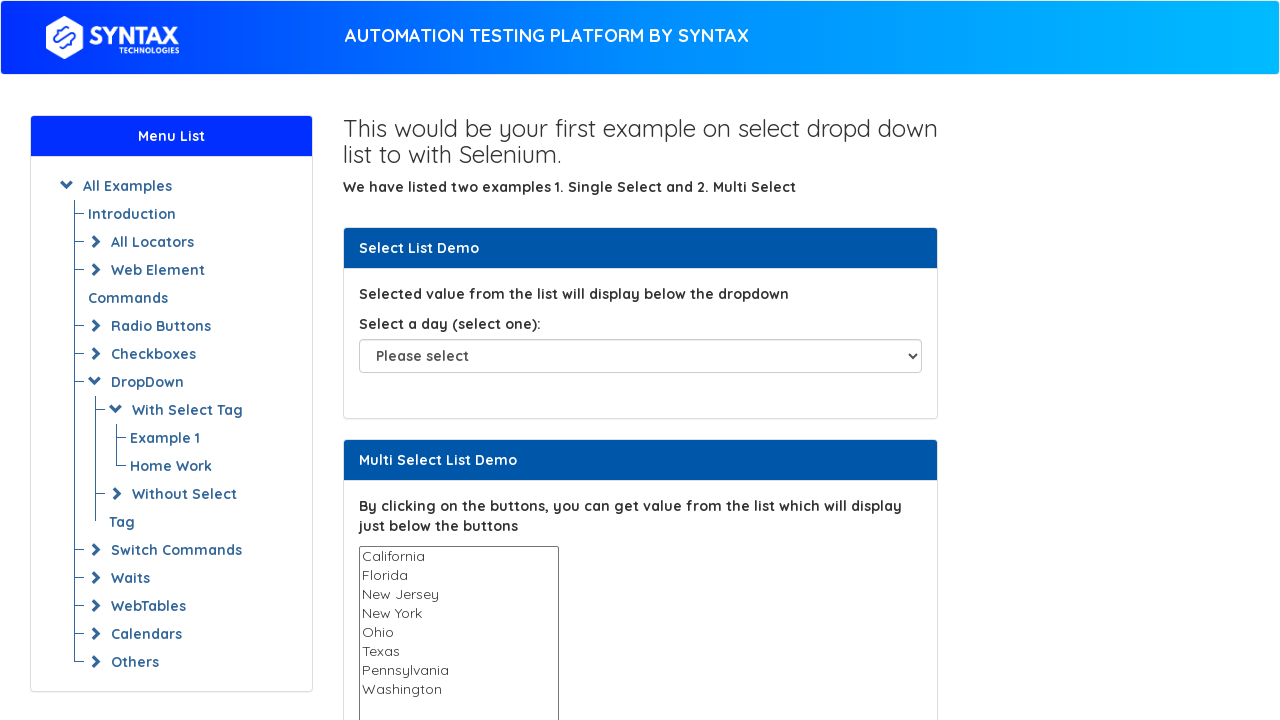

Printed verification: Is multiple select: True
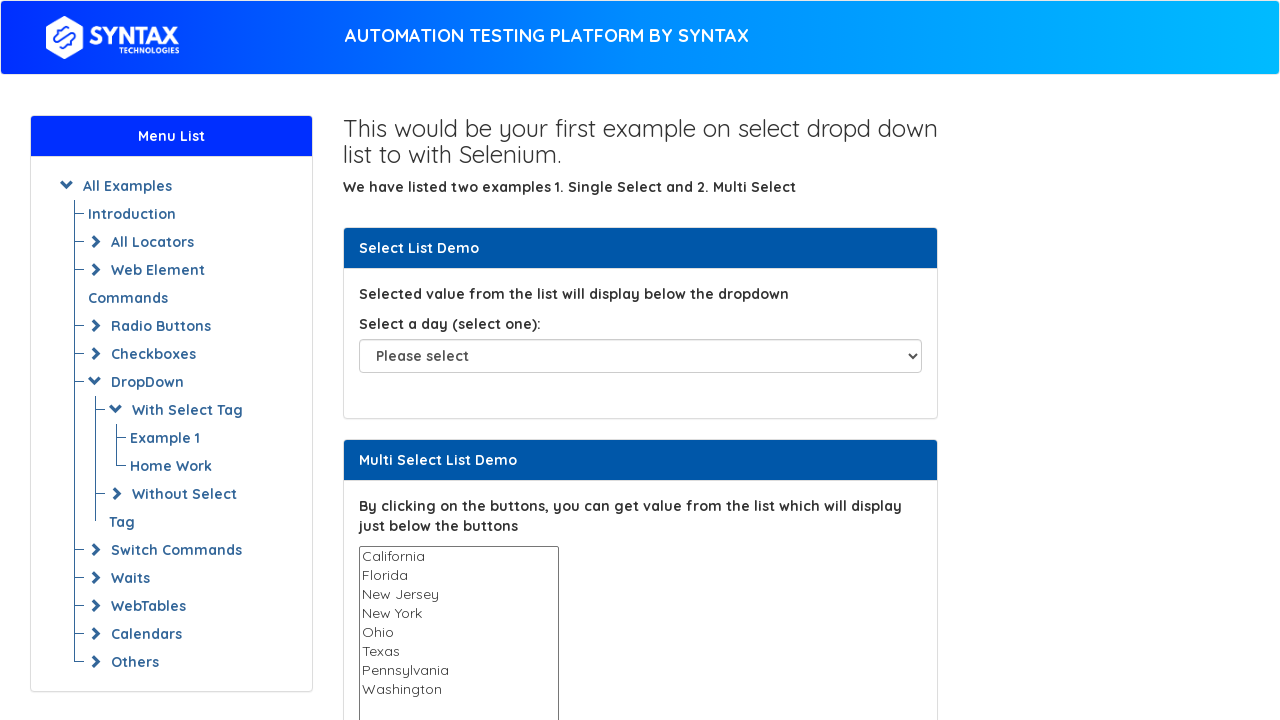

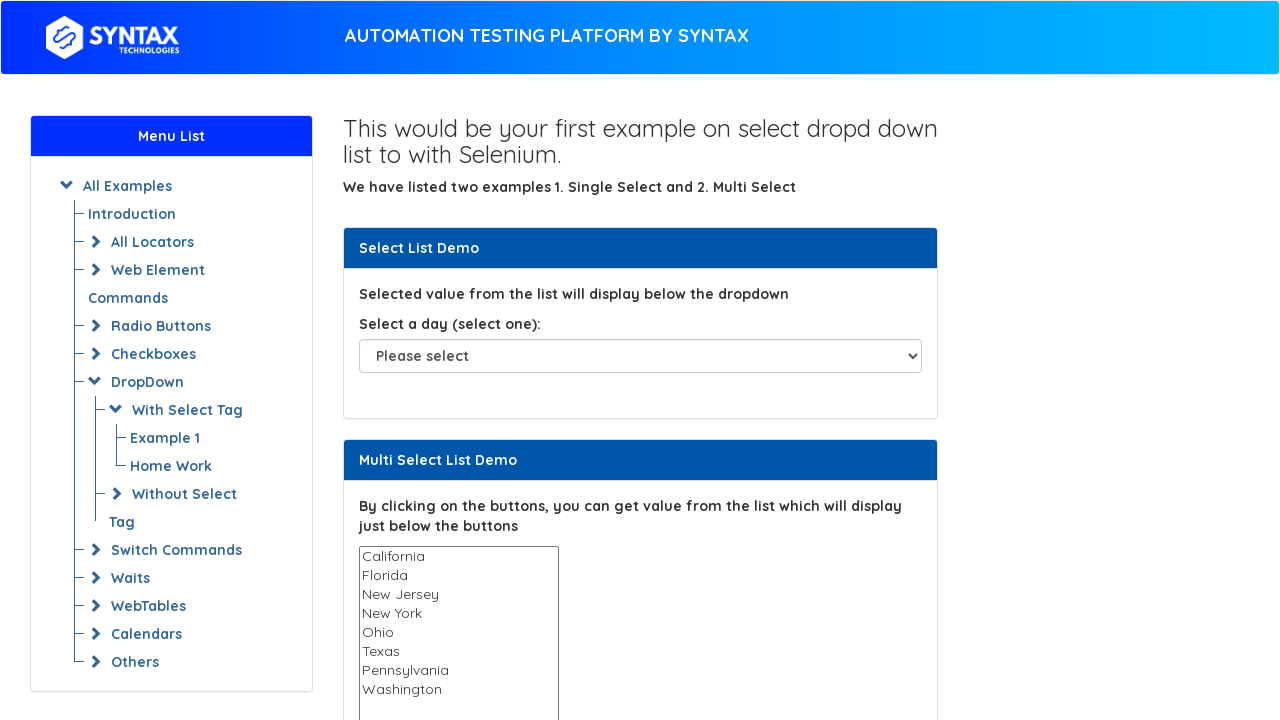